Tests file download functionality by clicking on a file link to initiate a download

Starting URL: https://the-internet.herokuapp.com/download

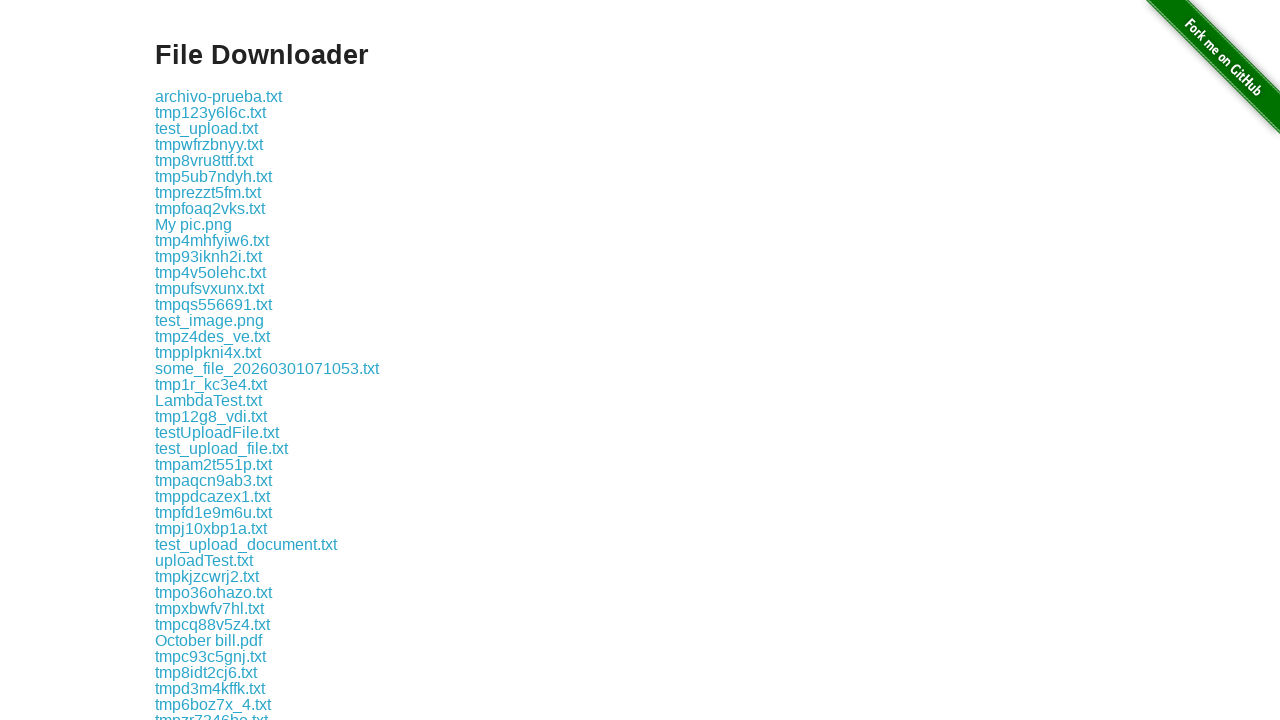

Clicked on example.json file link to initiate download at (202, 360) on a:has-text('example.json')
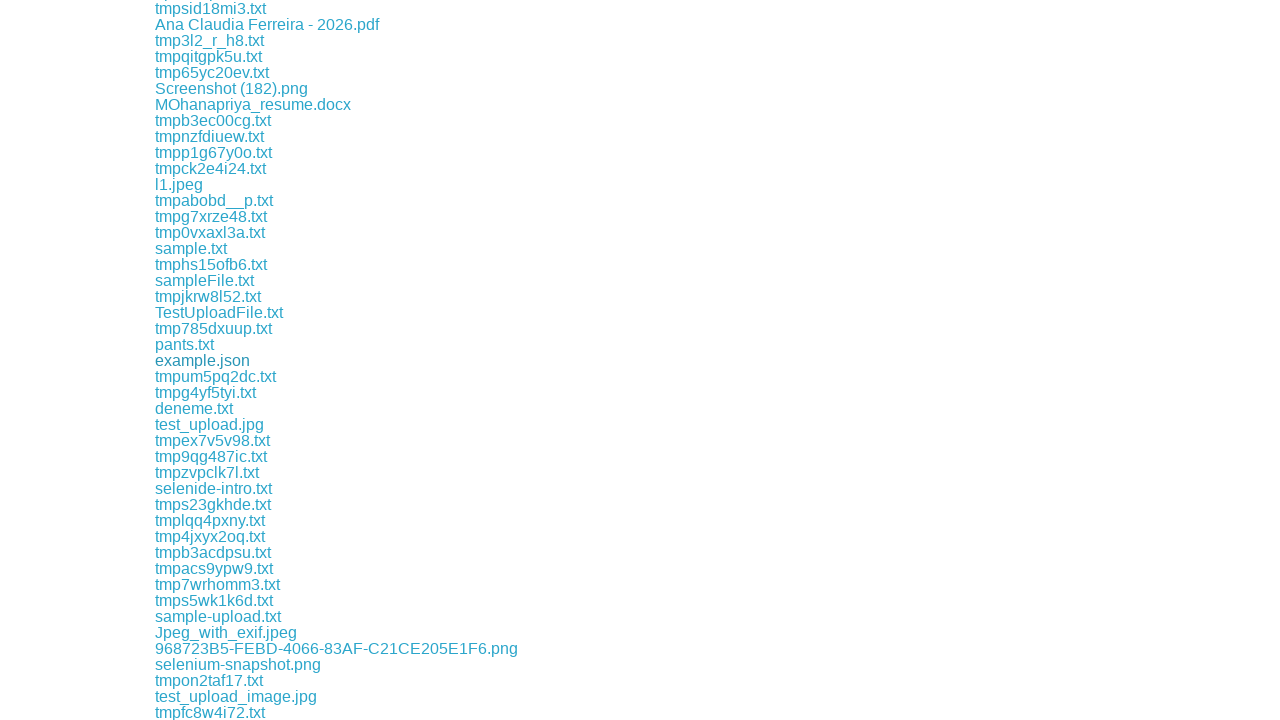

Waited 100ms for download to initiate
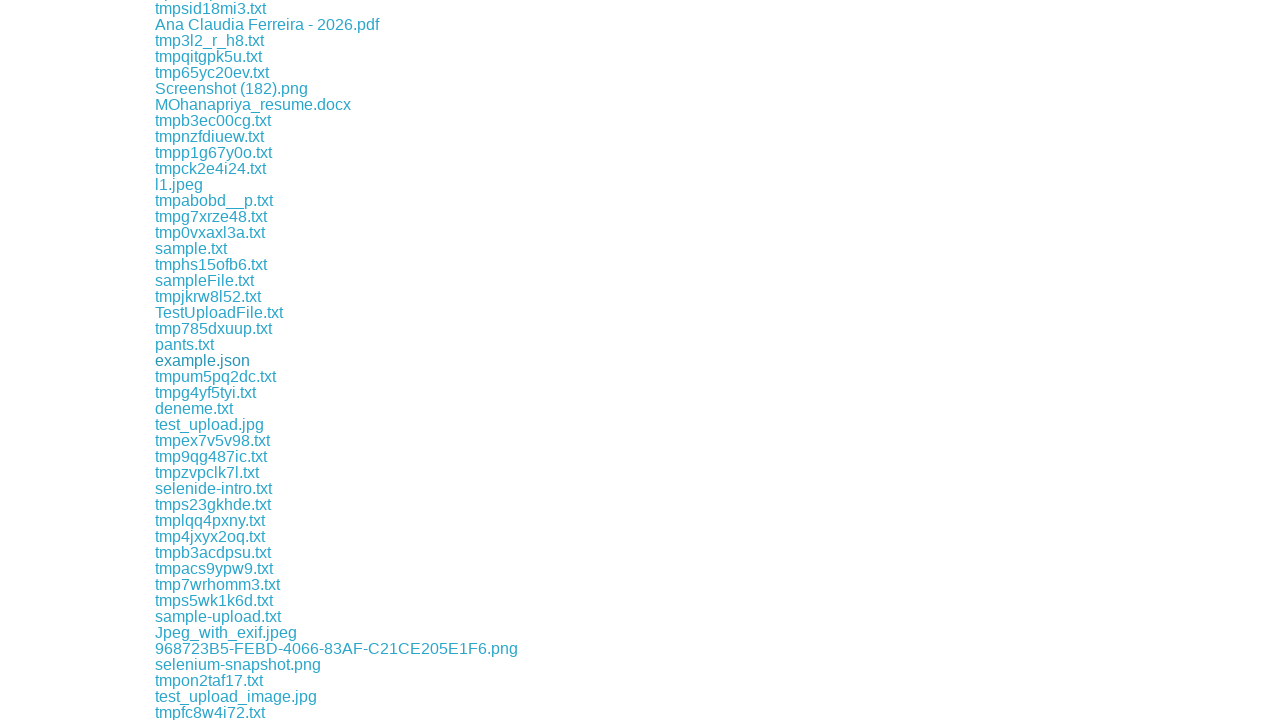

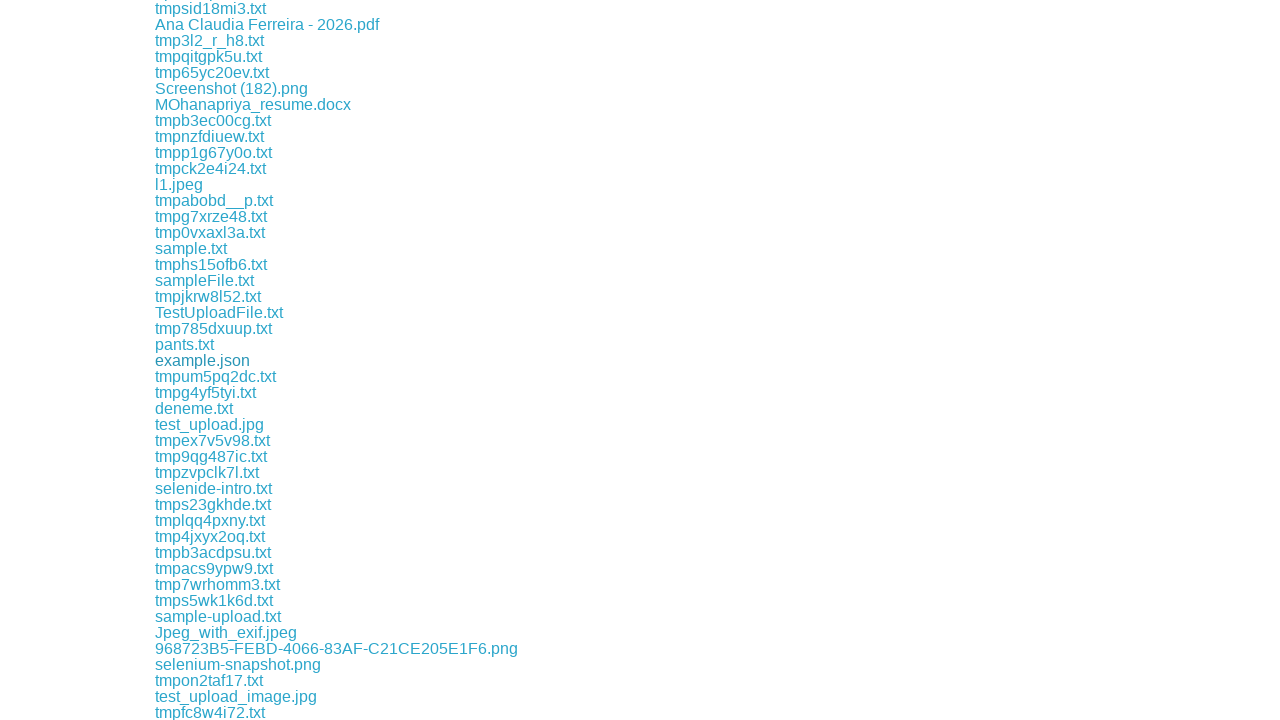